Tests dynamic loading where an element becomes visible after clicking start button

Starting URL: https://the-internet.herokuapp.com/dynamic_loading/1

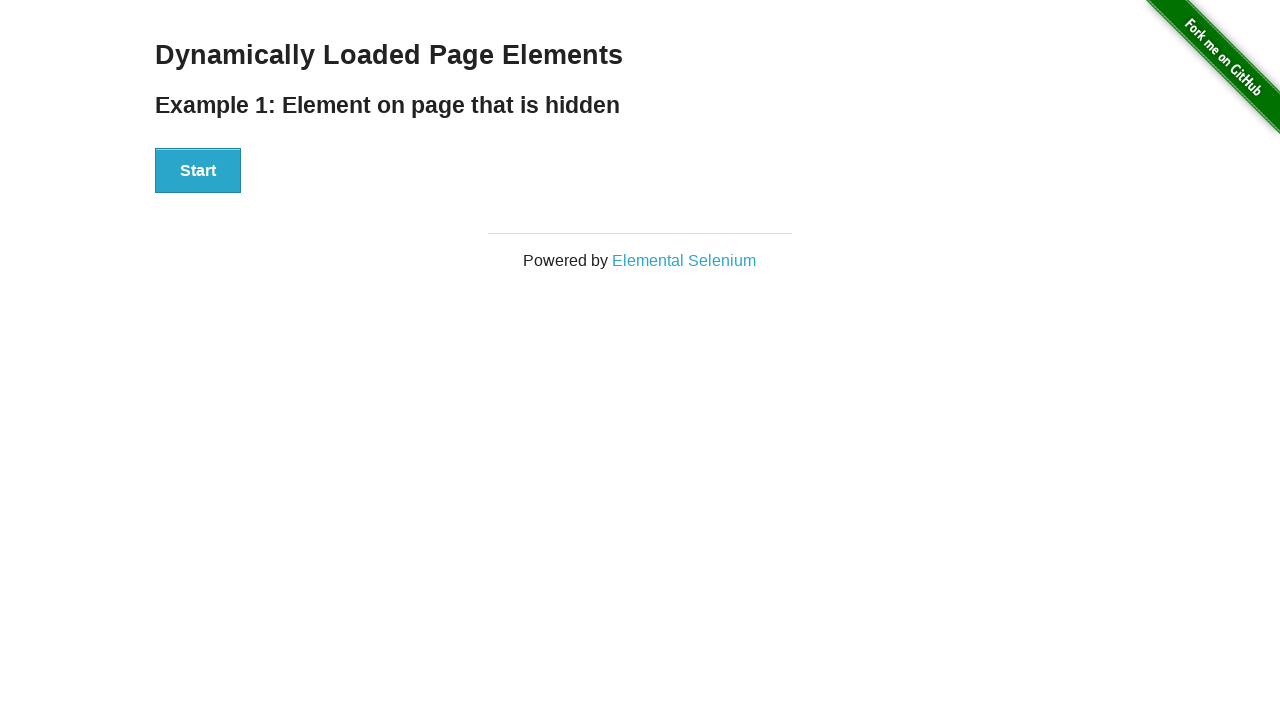

Navigated to dynamic loading test page
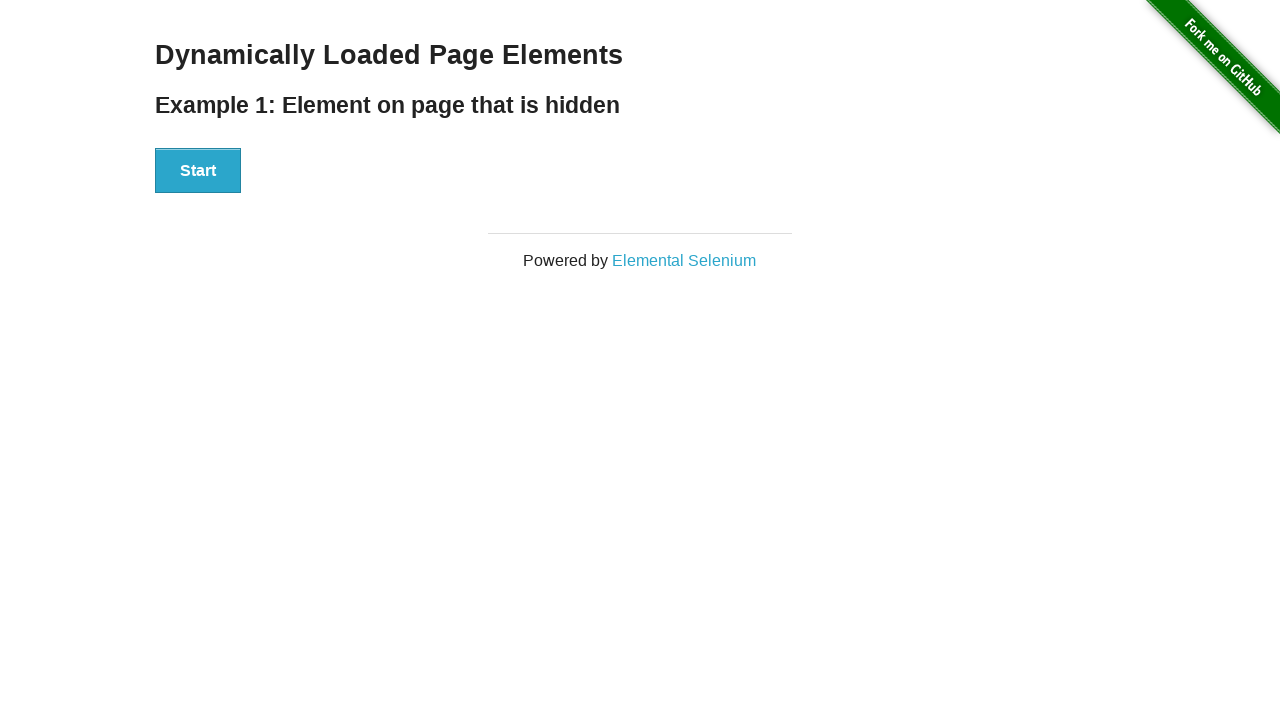

Clicked Start button to trigger dynamic loading at (198, 171) on xpath=//div[@id='start']/button
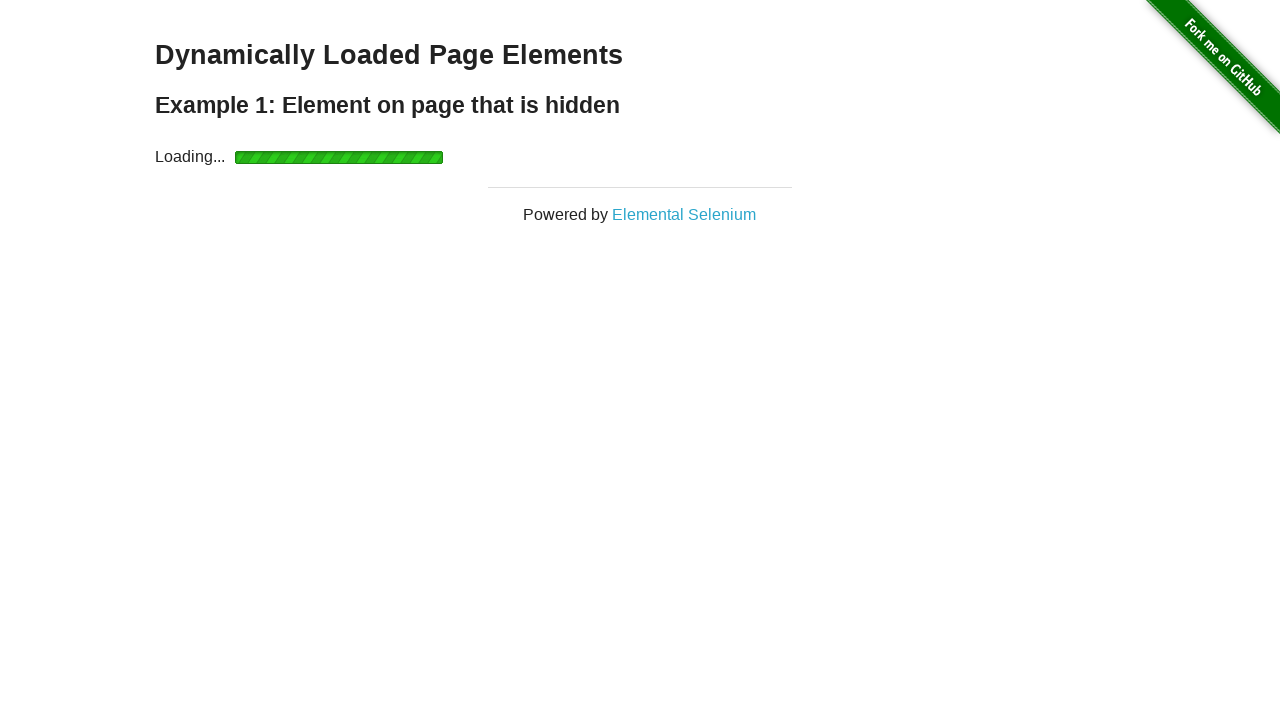

Element with id 'finish' became visible after dynamic loading
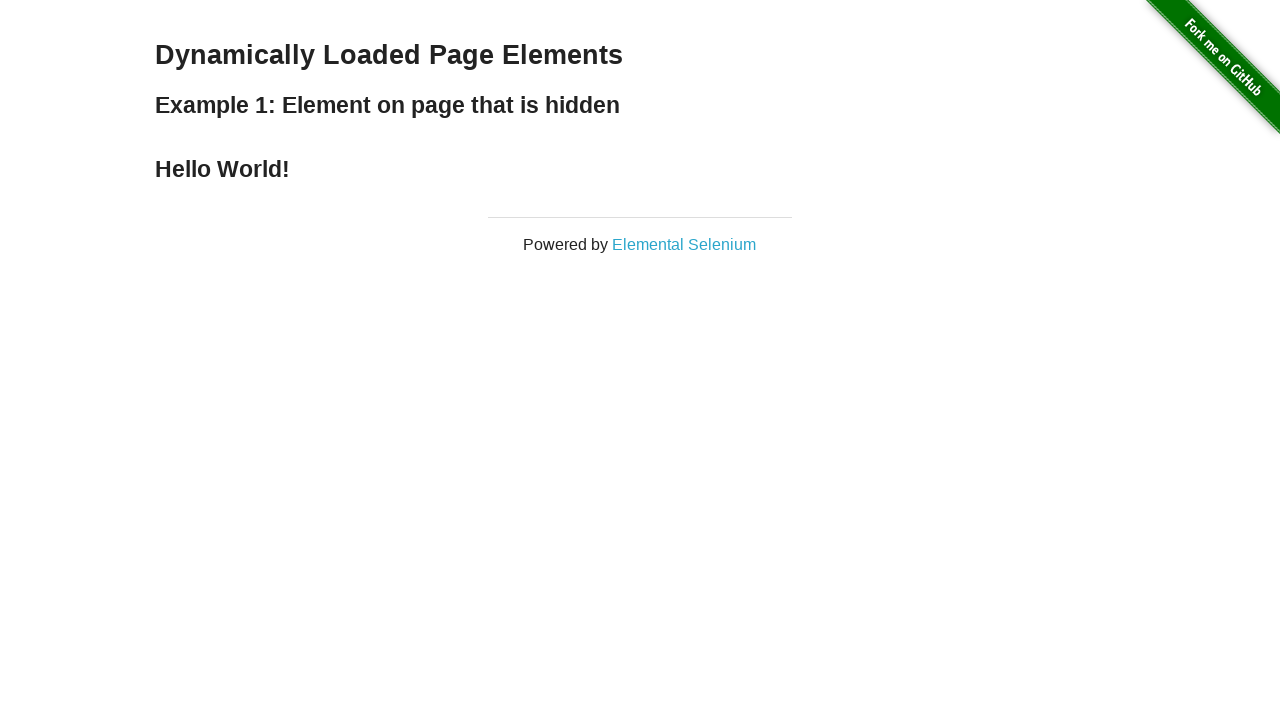

Verified 'Hello World!' text is present on the page
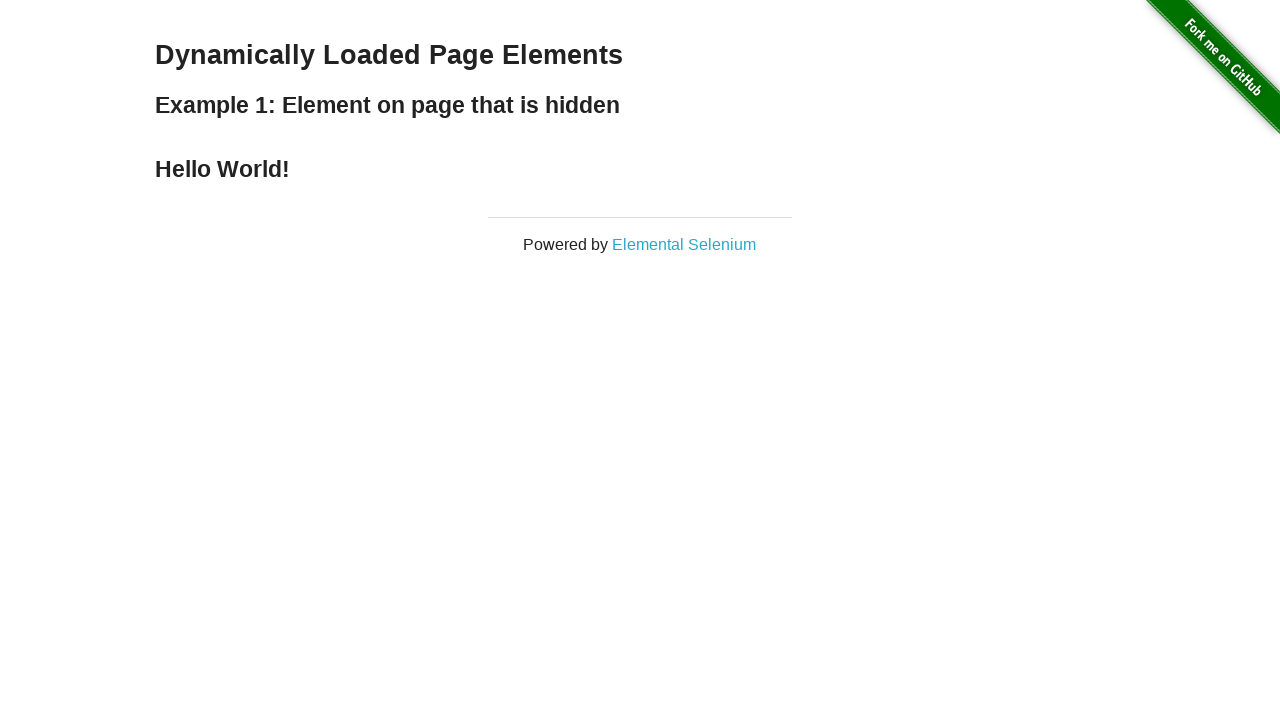

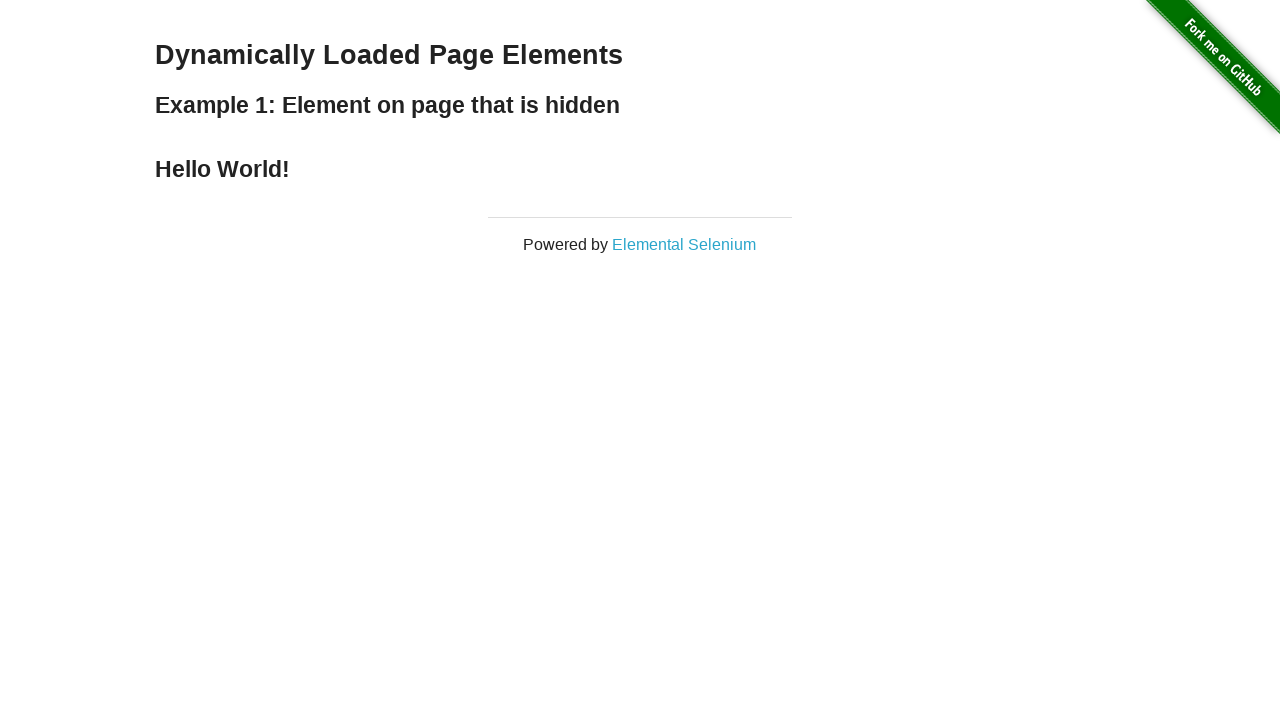